Gets the href attribute from a link element and navigates to that URL to verify link functionality

Starting URL: https://rahulshettyacademy.com/AutomationPractice/

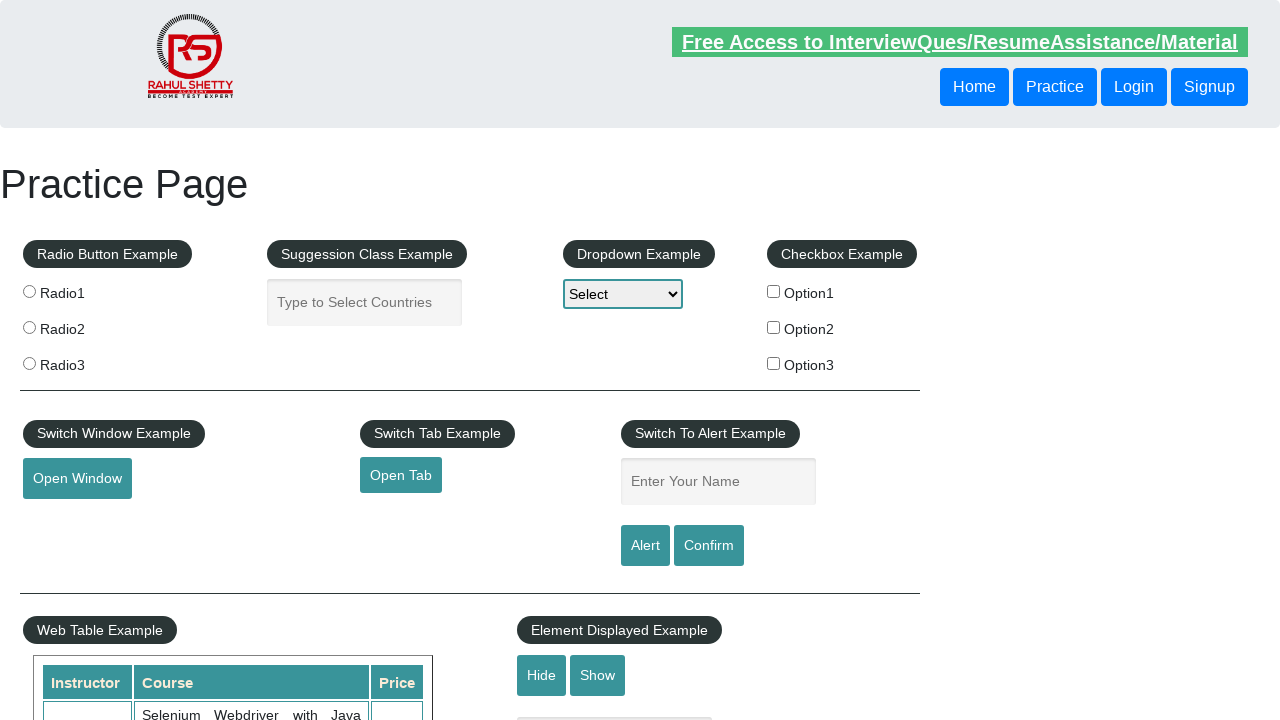

Retrieved href attribute from open tab link element
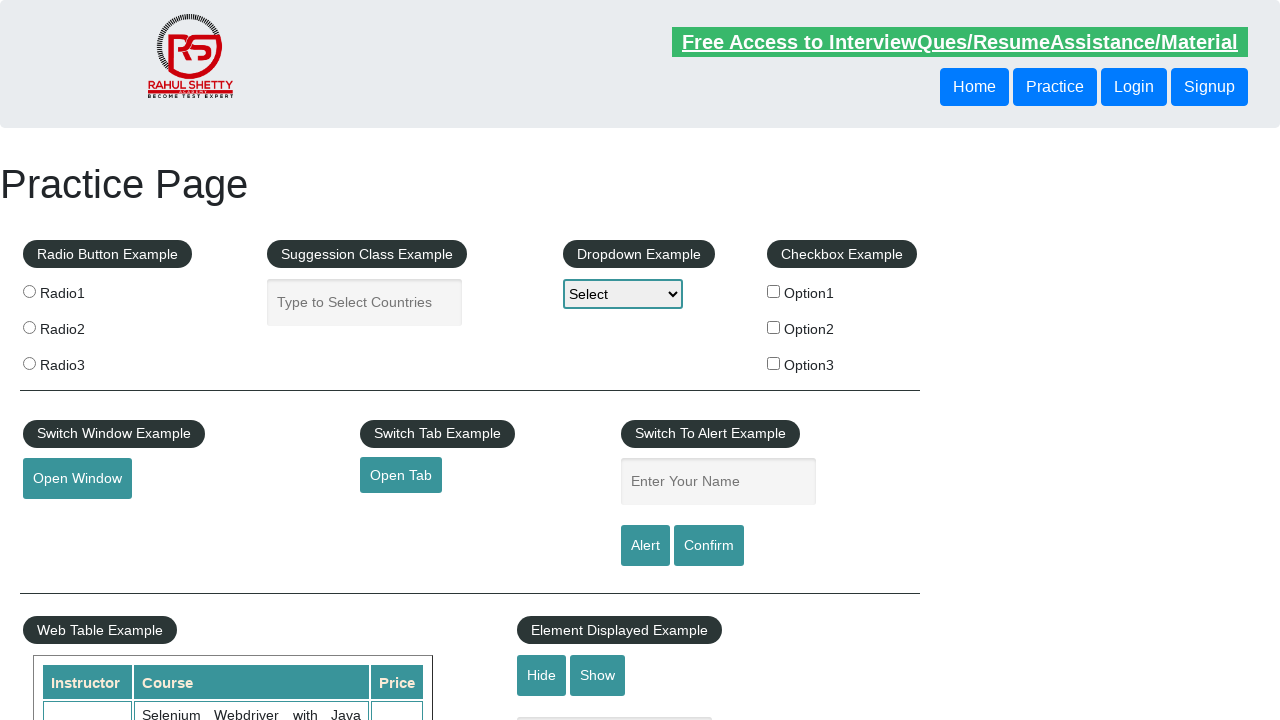

Navigated to URL from href attribute: https://www.qaclickacademy.com
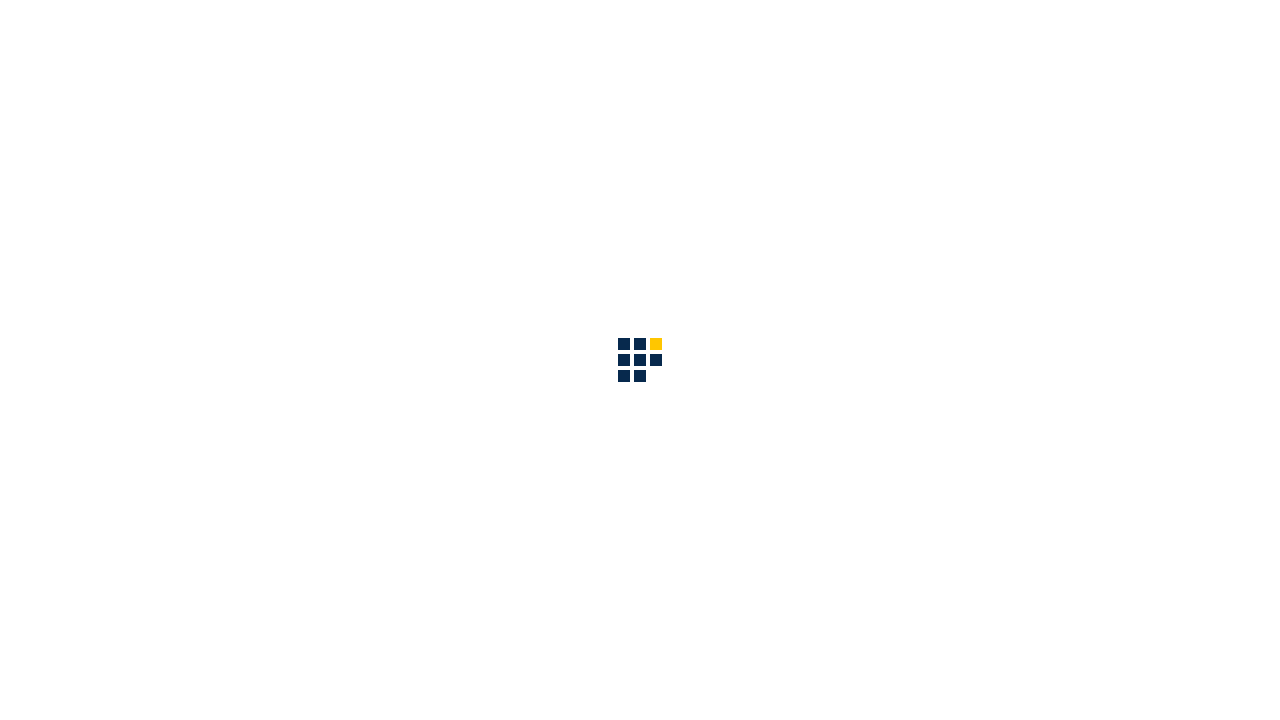

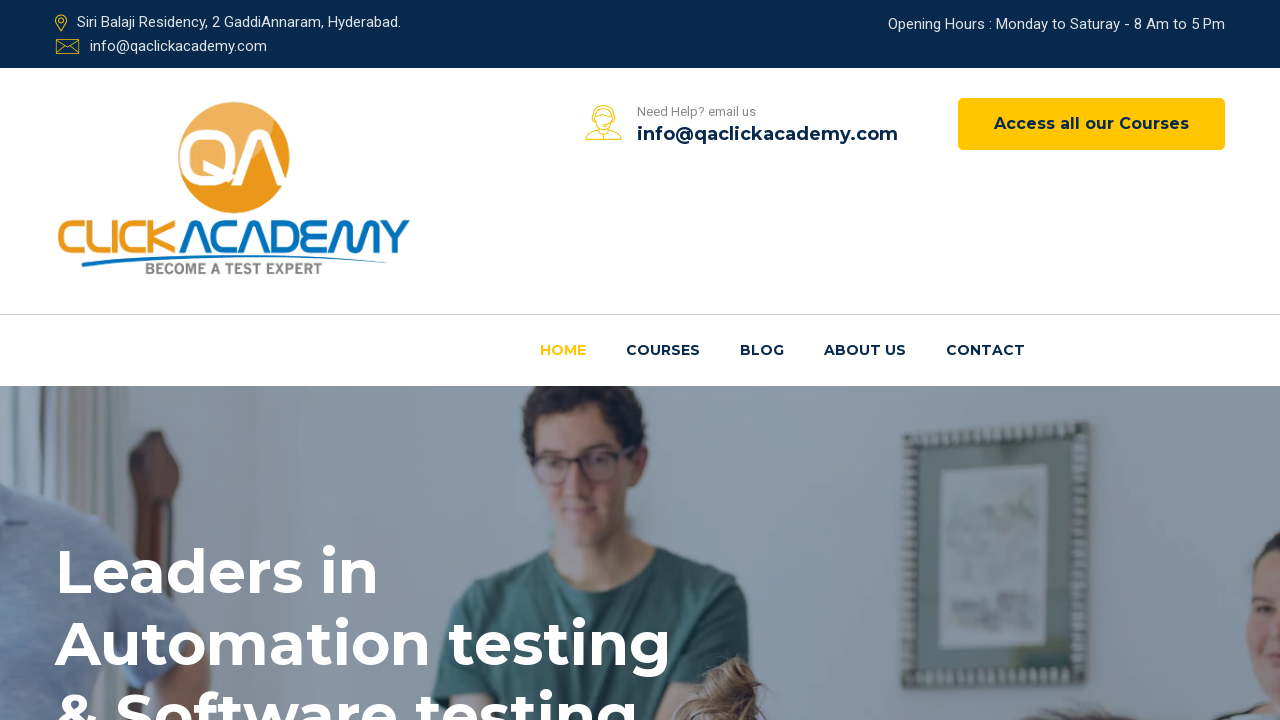